Tests sorting the "Due" column in ascending order by clicking the column header and verifying the values are sorted correctly

Starting URL: http://the-internet.herokuapp.com/tables

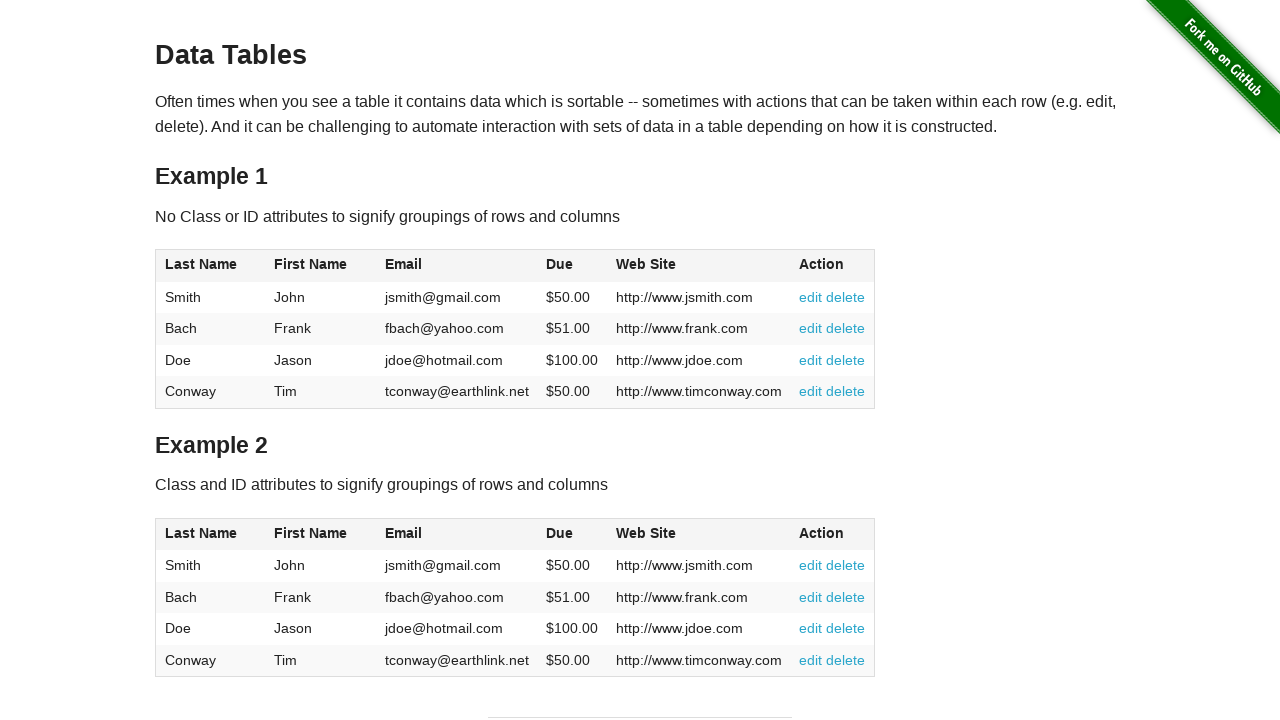

Clicked the Due column header (4th column) to sort in ascending order at (572, 266) on #table1 thead tr th:nth-of-type(4)
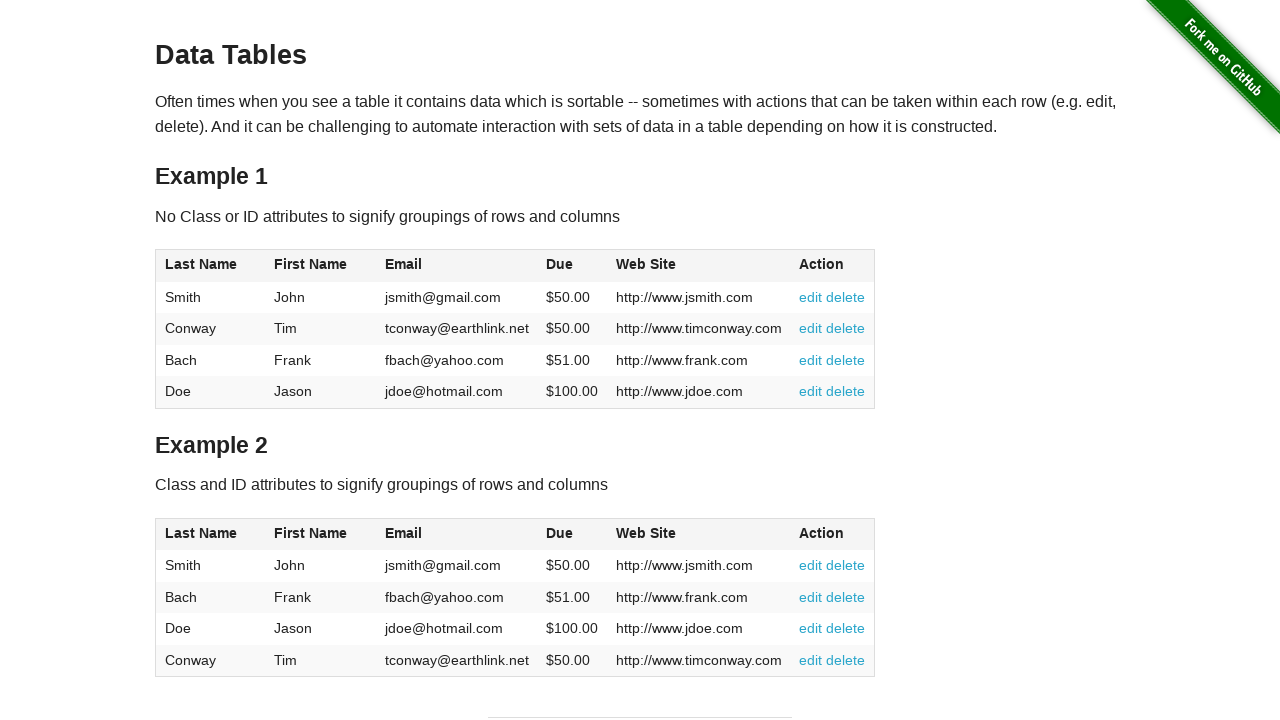

Verified Due column values are present in the table
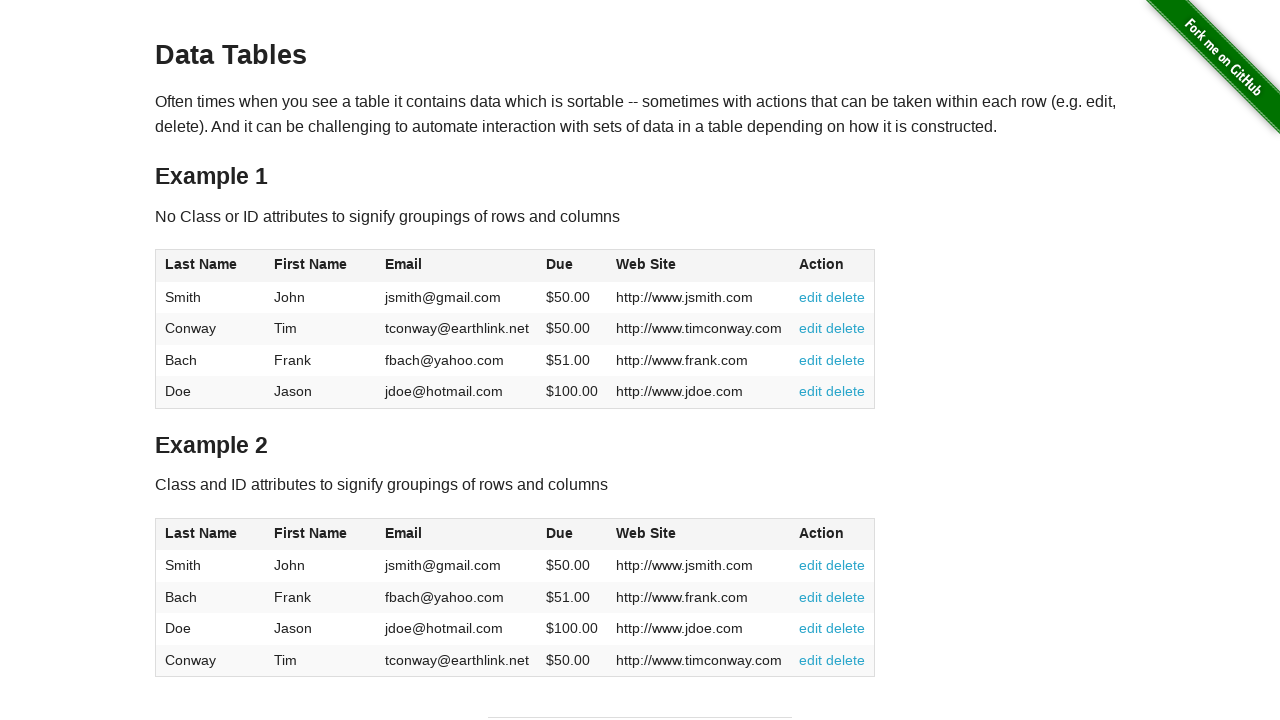

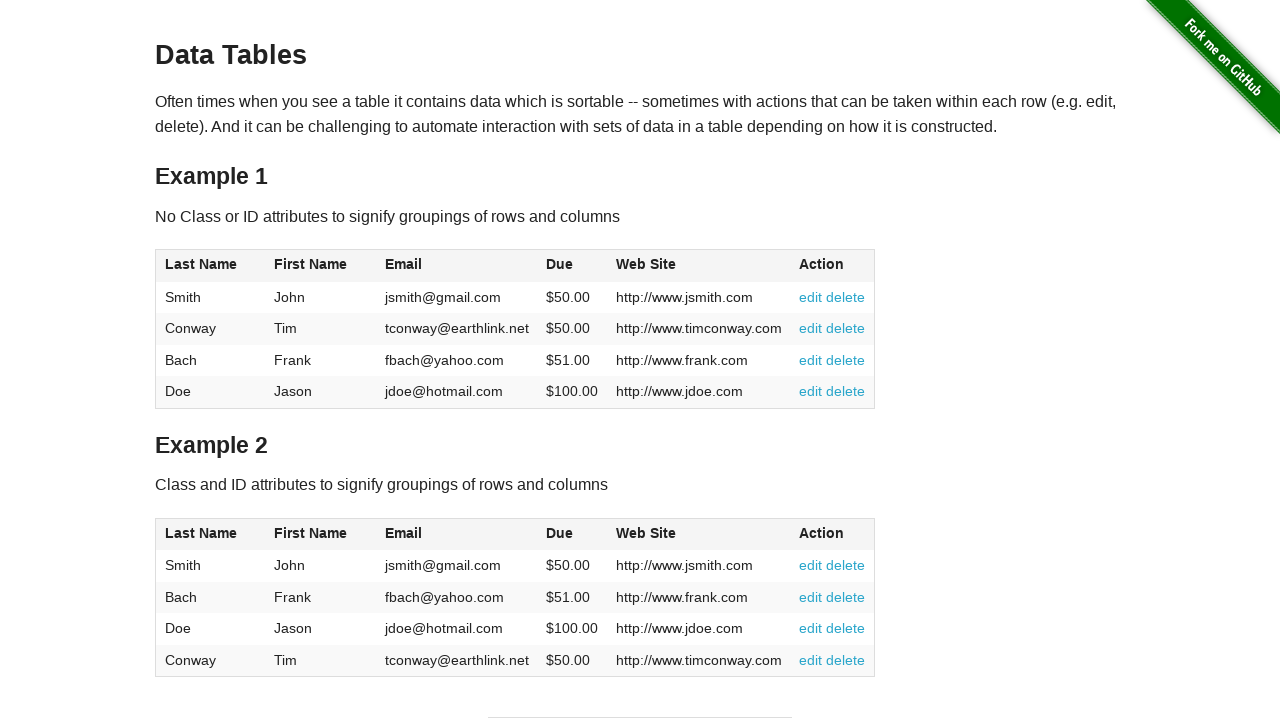